Tests an e-commerce shopping cart flow by adding multiple vegetables to cart, proceeding to checkout, and applying a promo code

Starting URL: https://rahulshettyacademy.com/seleniumPractise/#/

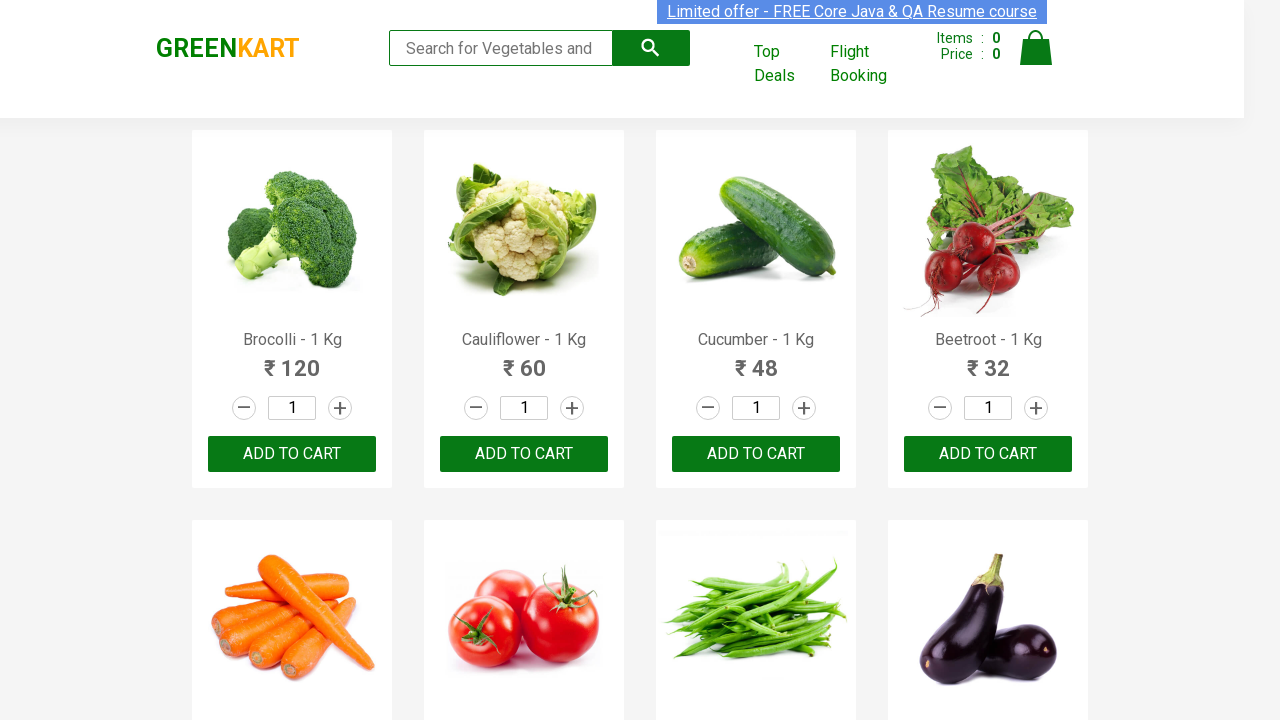

Retrieved all product names from the product list
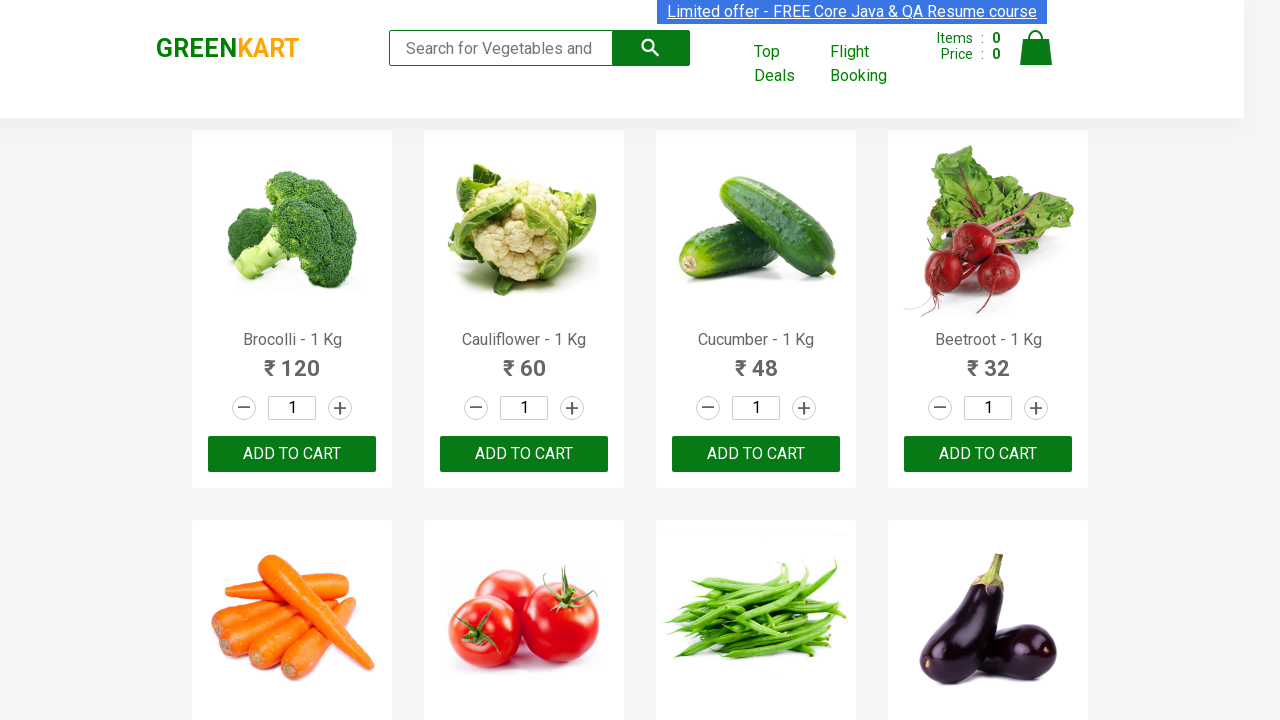

Added Cucumber to cart at (756, 454) on xpath=//div[@class='product-action']/button >> nth=2
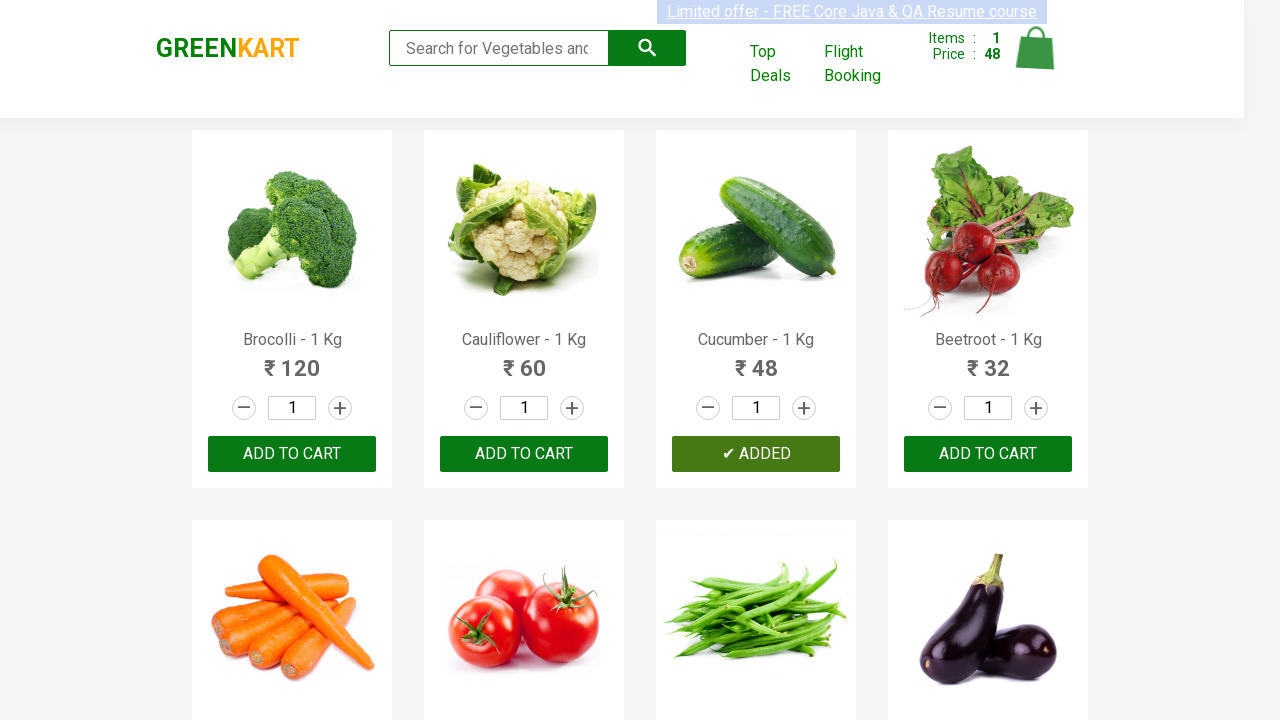

Added Brocolli to cart at (292, 454) on xpath=//div[@class='product-action']/button >> nth=0
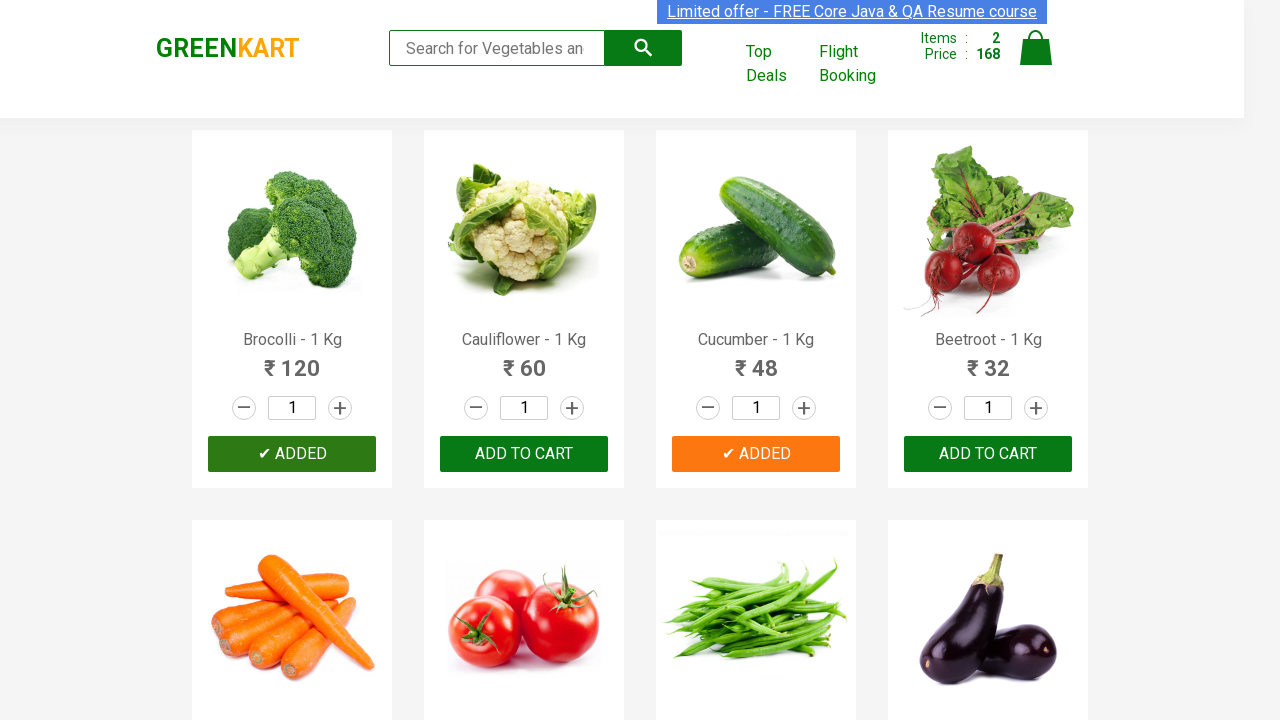

Added Carrot to cart at (292, 360) on xpath=//div[@class='product-action']/button >> nth=4
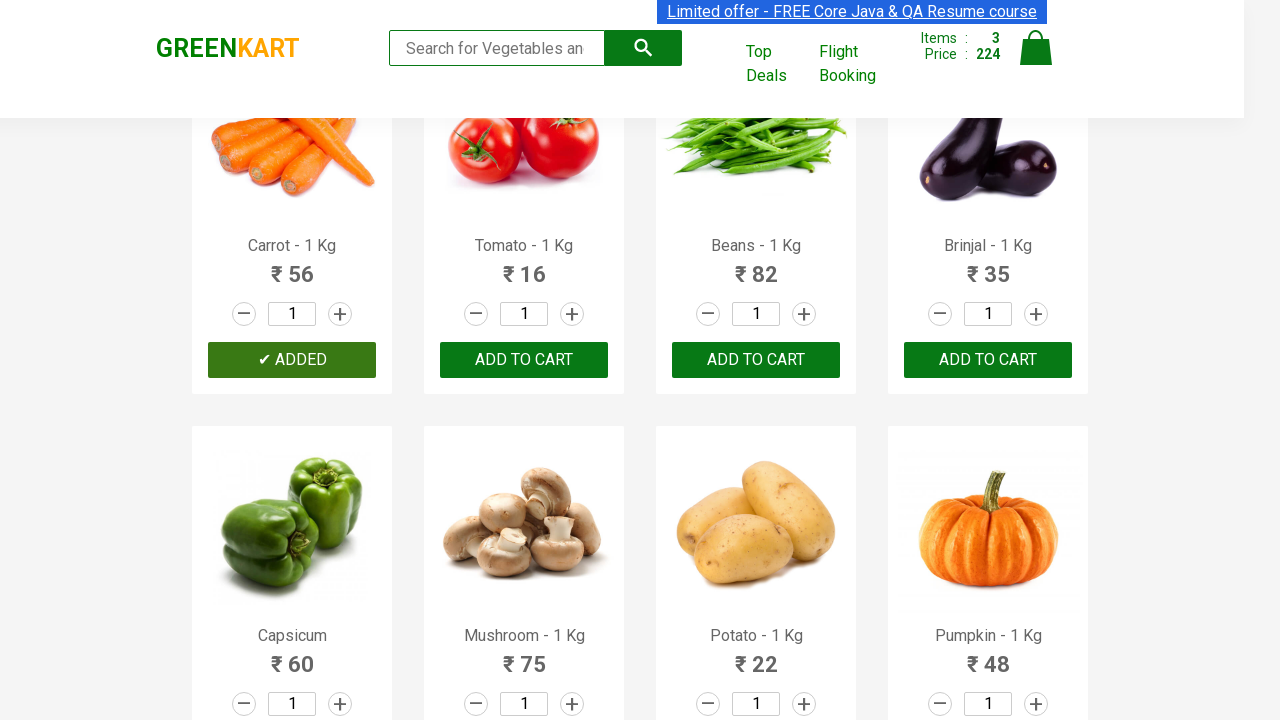

Added Beans to cart at (756, 360) on xpath=//div[@class='product-action']/button >> nth=6
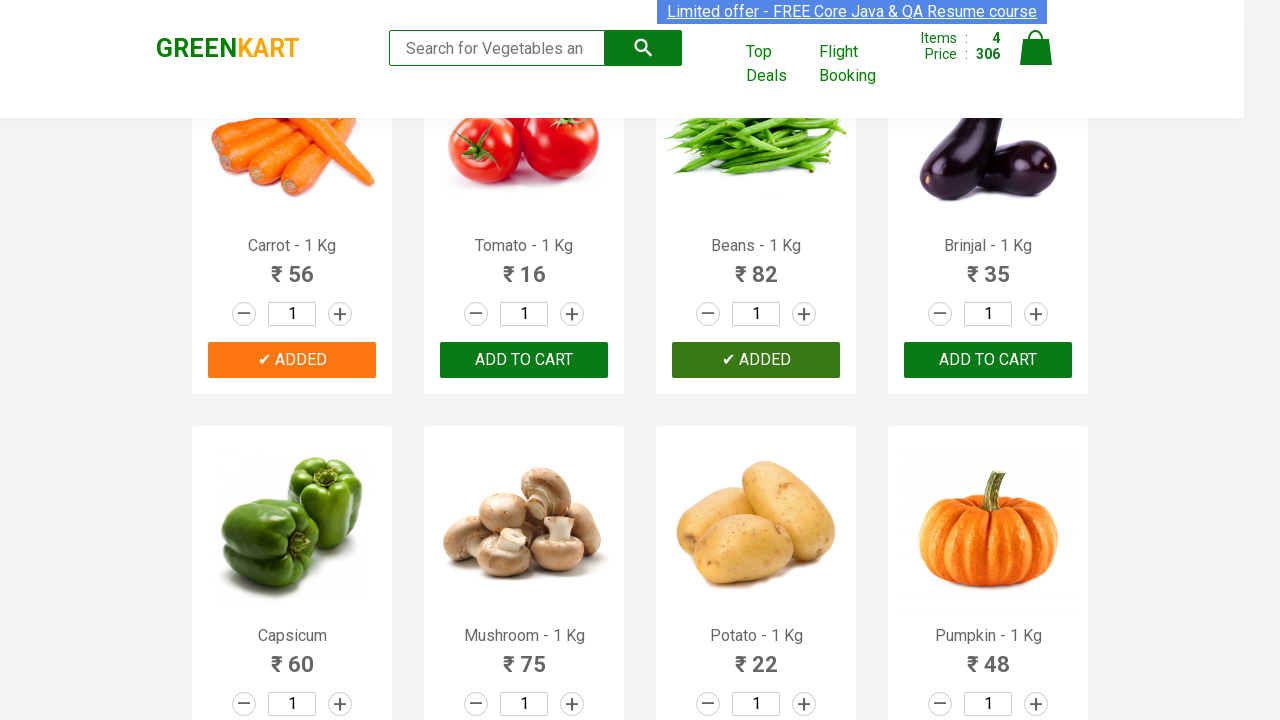

Clicked on cart icon to view shopping cart at (1036, 48) on img[alt='Cart']
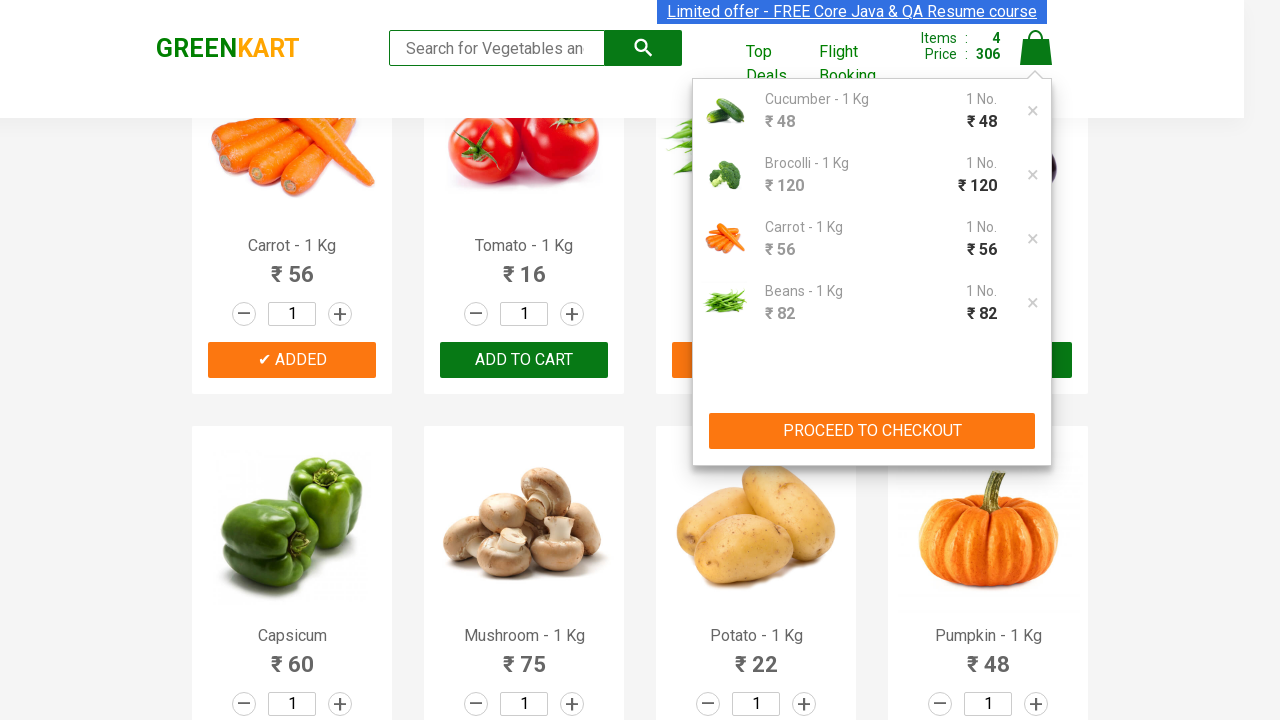

Clicked PROCEED TO CHECKOUT button at (872, 431) on xpath=//button[text()='PROCEED TO CHECKOUT']
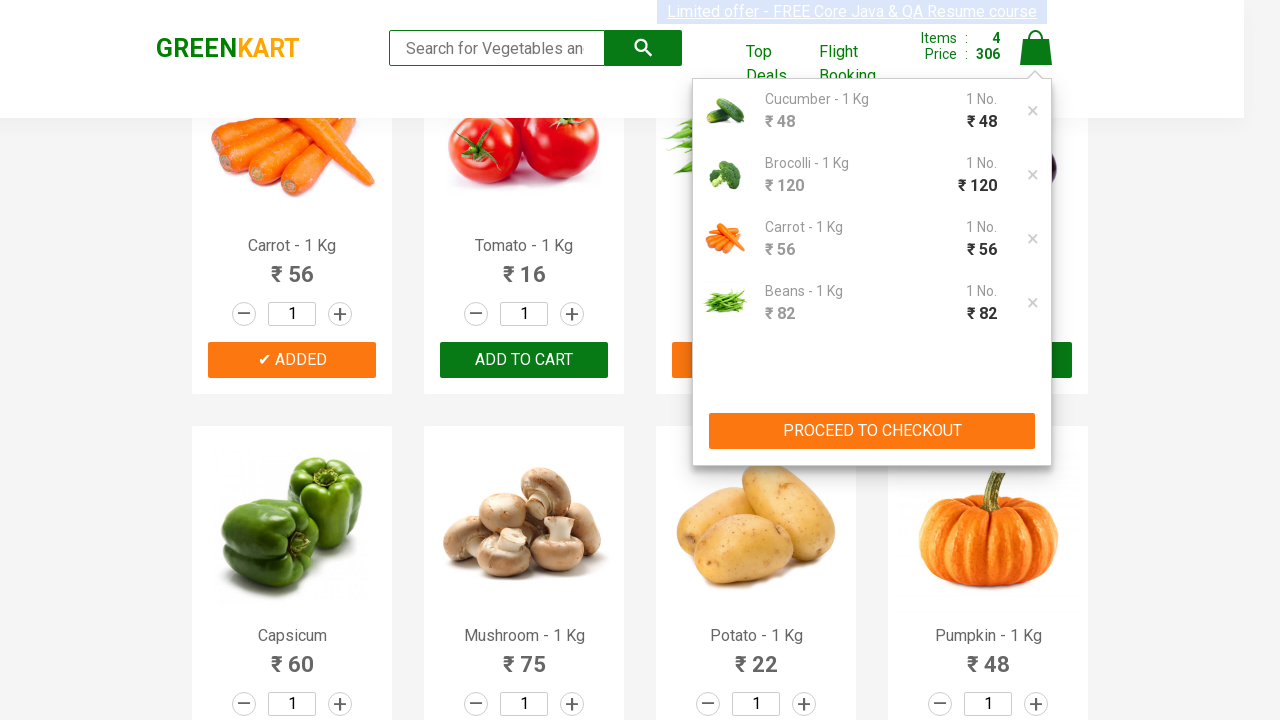

Promo code field appeared on checkout page
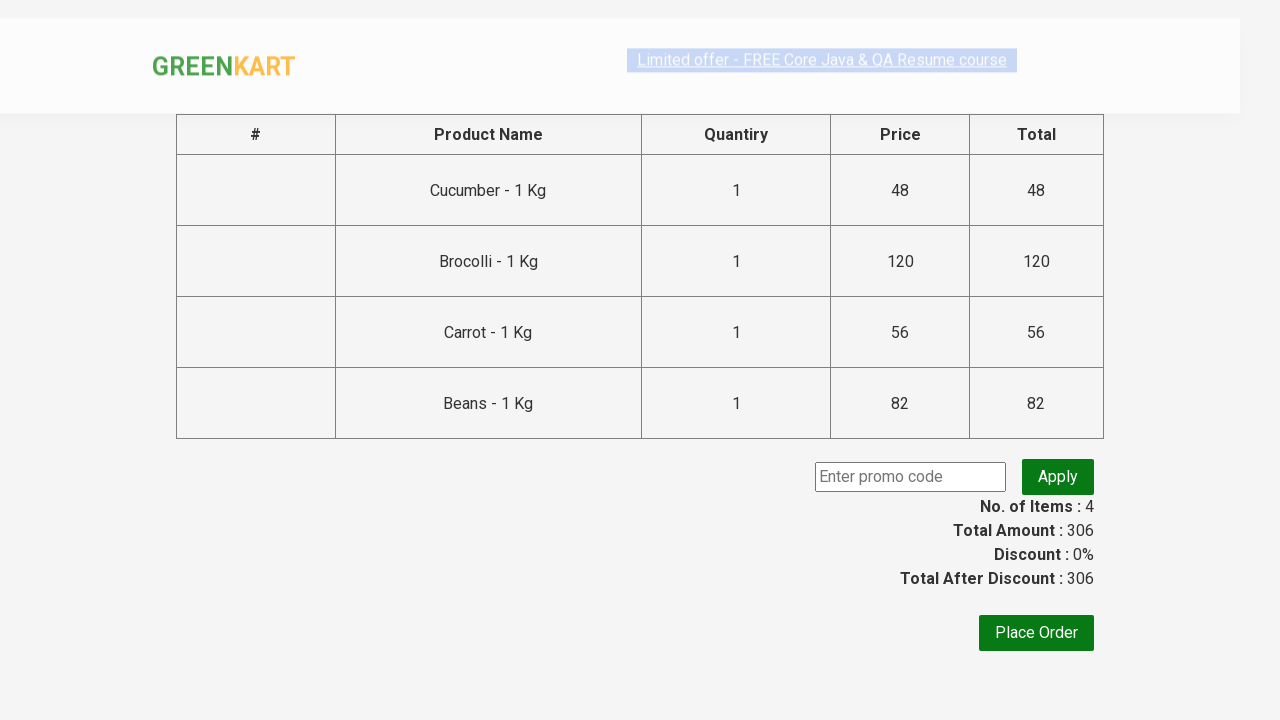

Entered promo code 'rahulshettyacademy' in the promo code field on .promoCode
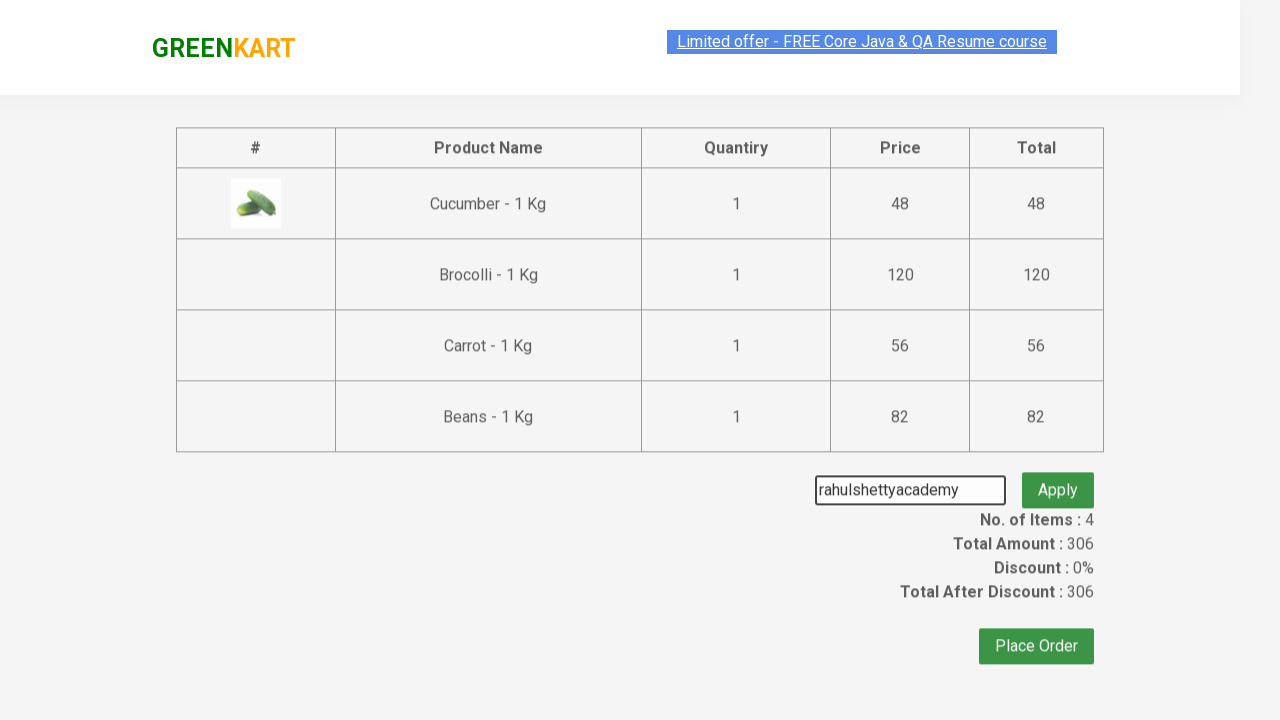

Promo code apply button is available
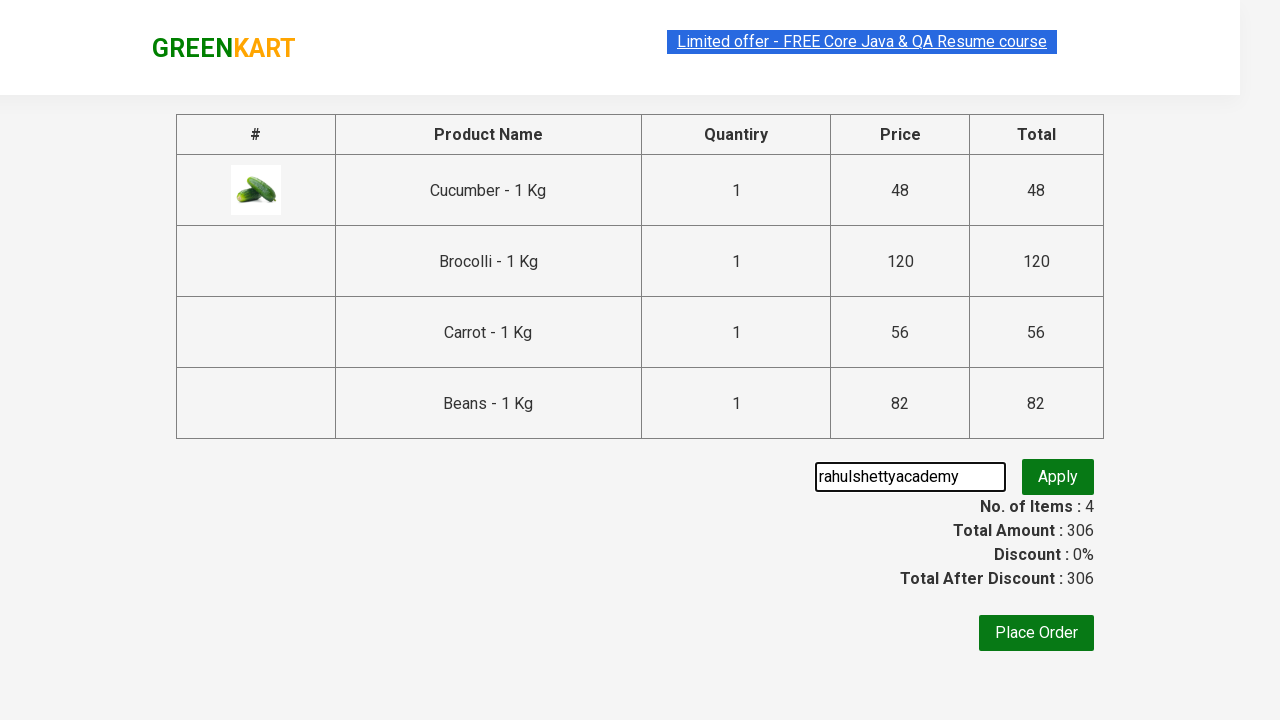

Clicked apply button to apply promo code at (1058, 477) on .promoBtn
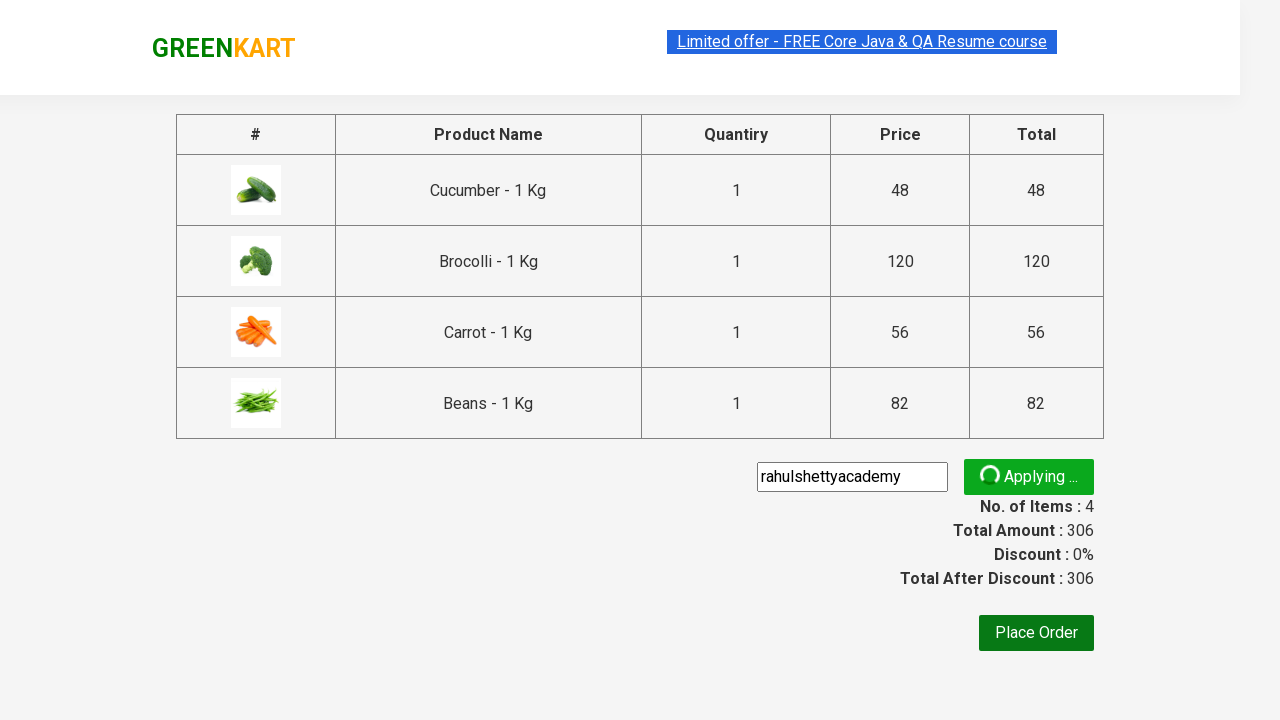

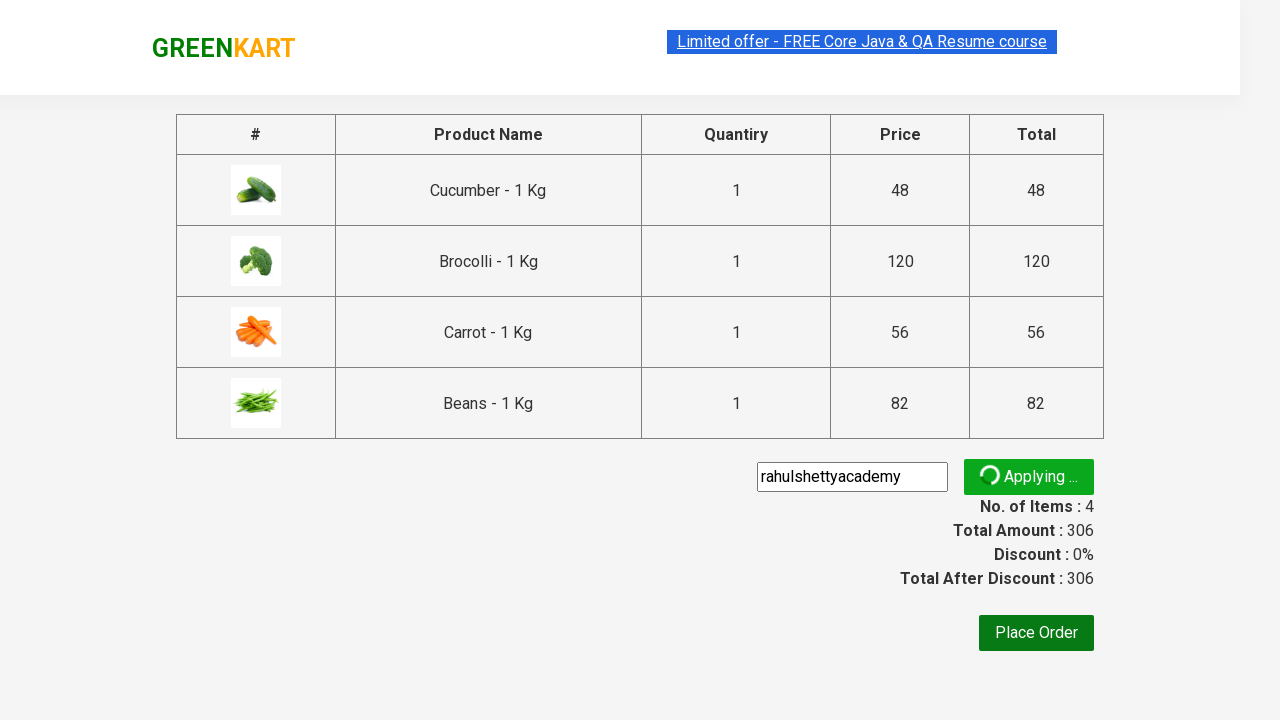